Tests drag and drop functionality by dragging an element from source location to a target drop zone

Starting URL: https://testautomationpractice.blogspot.com/

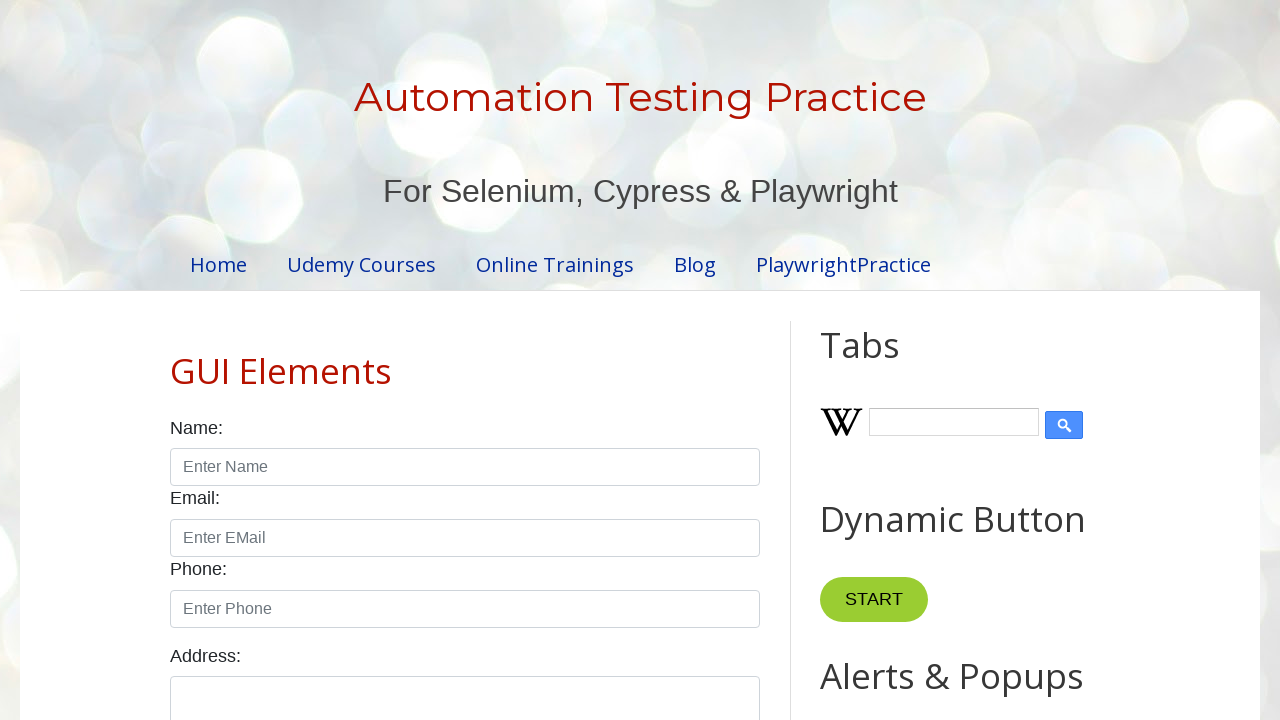

Located the draggable source element
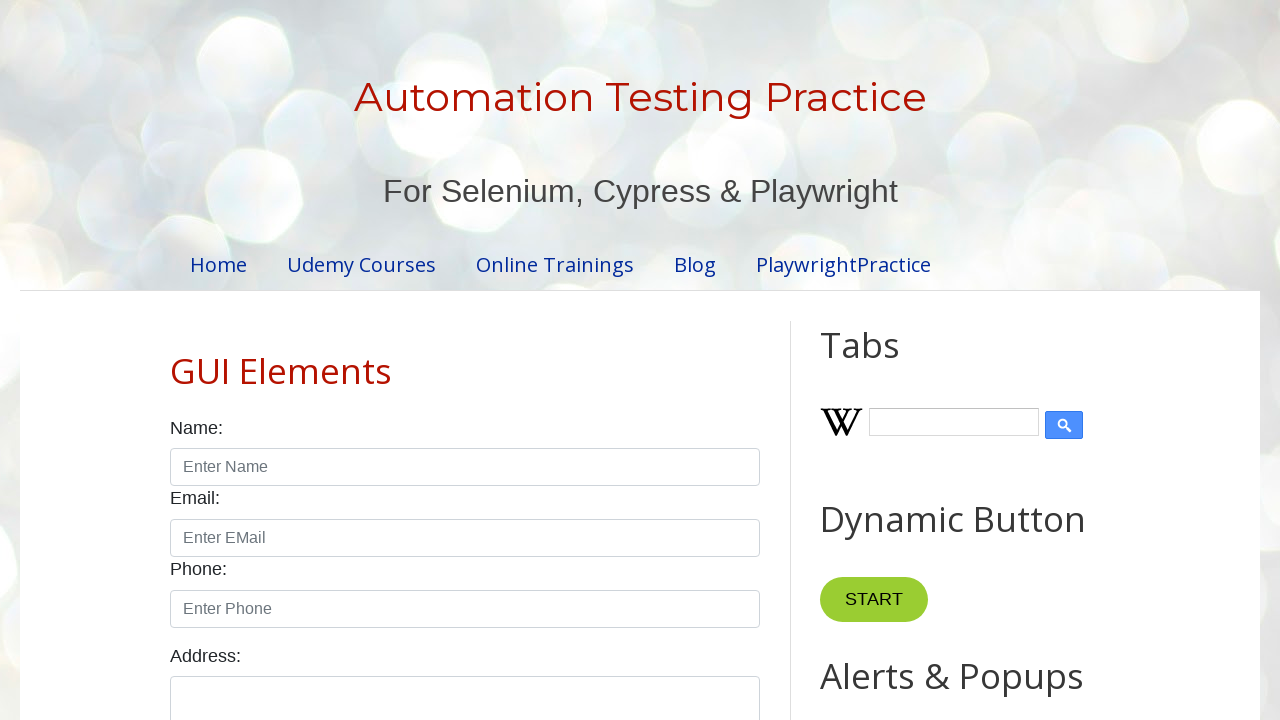

Located the droppable target element
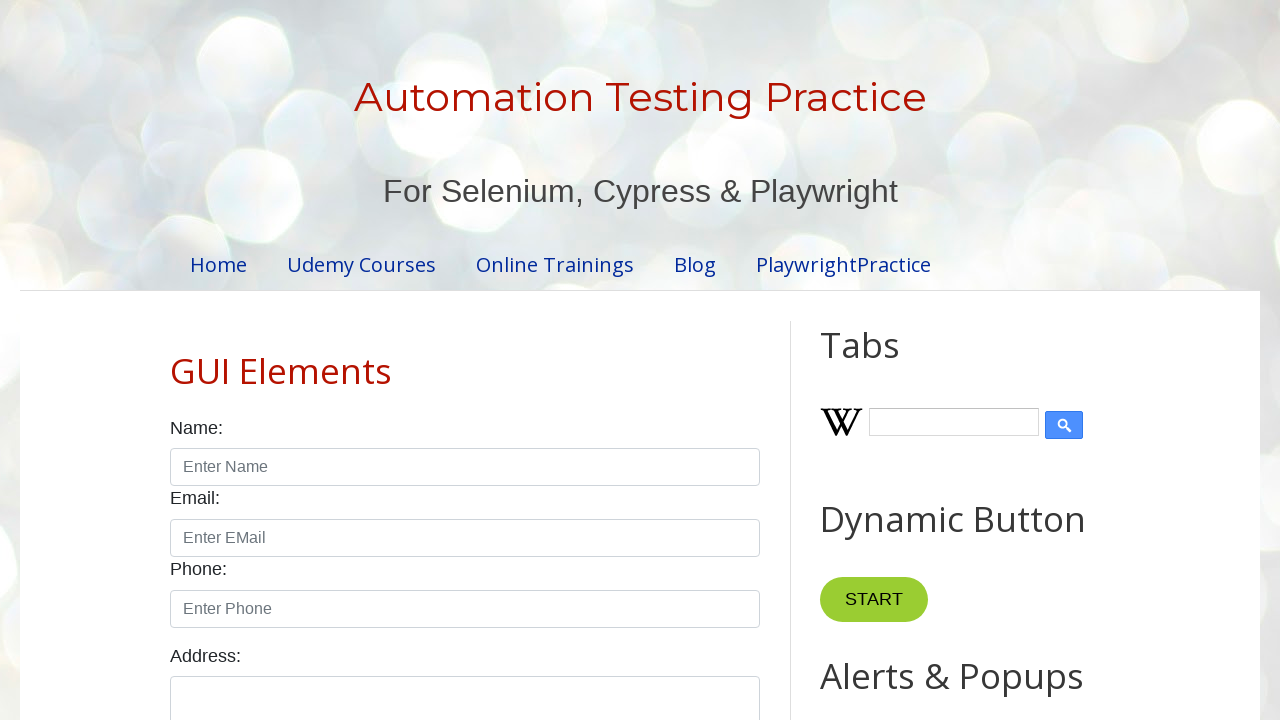

Dragged source element to target drop zone at (1015, 386)
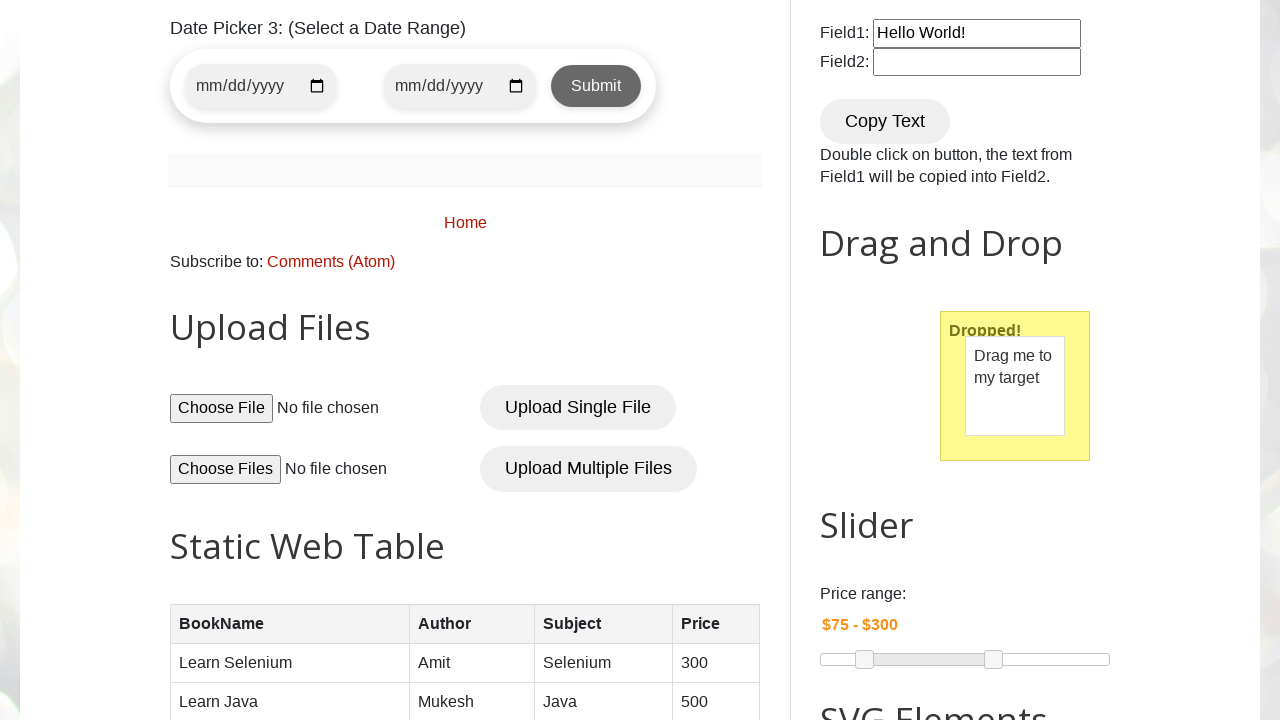

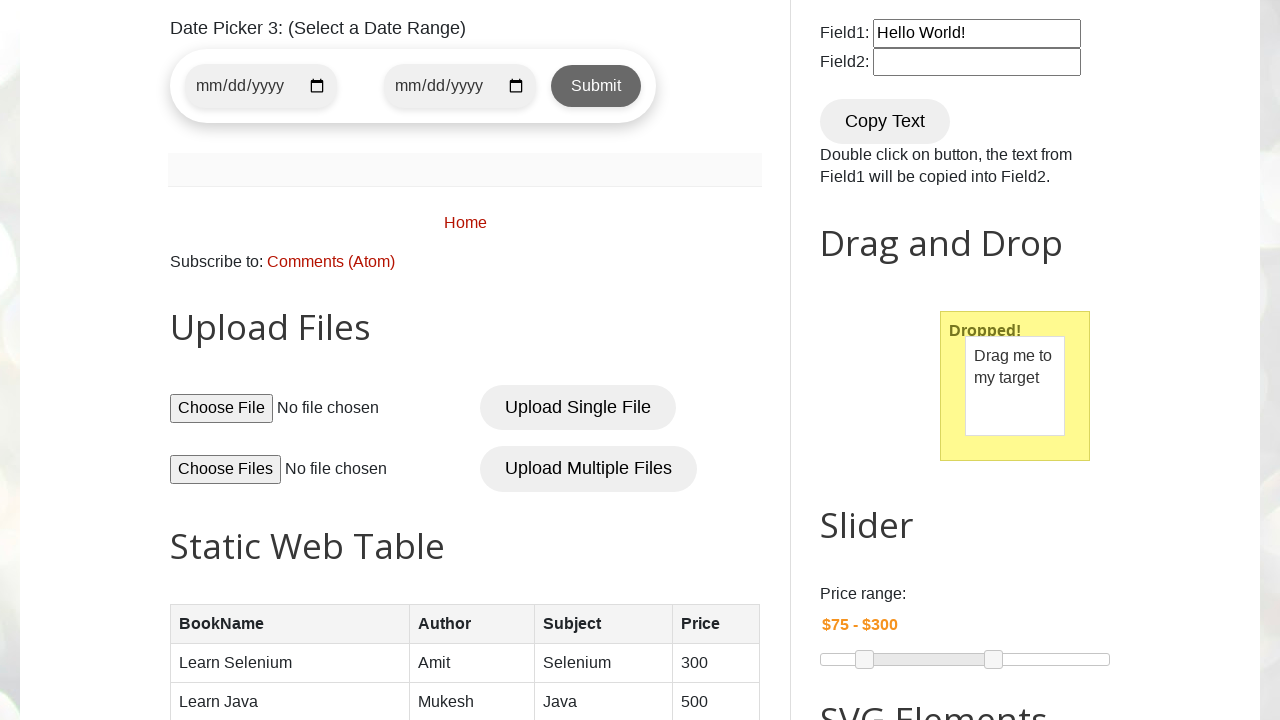